Tests mouse hover action by moving to a button element on the test automation practice page

Starting URL: https://testautomationpractice.blogspot.com/

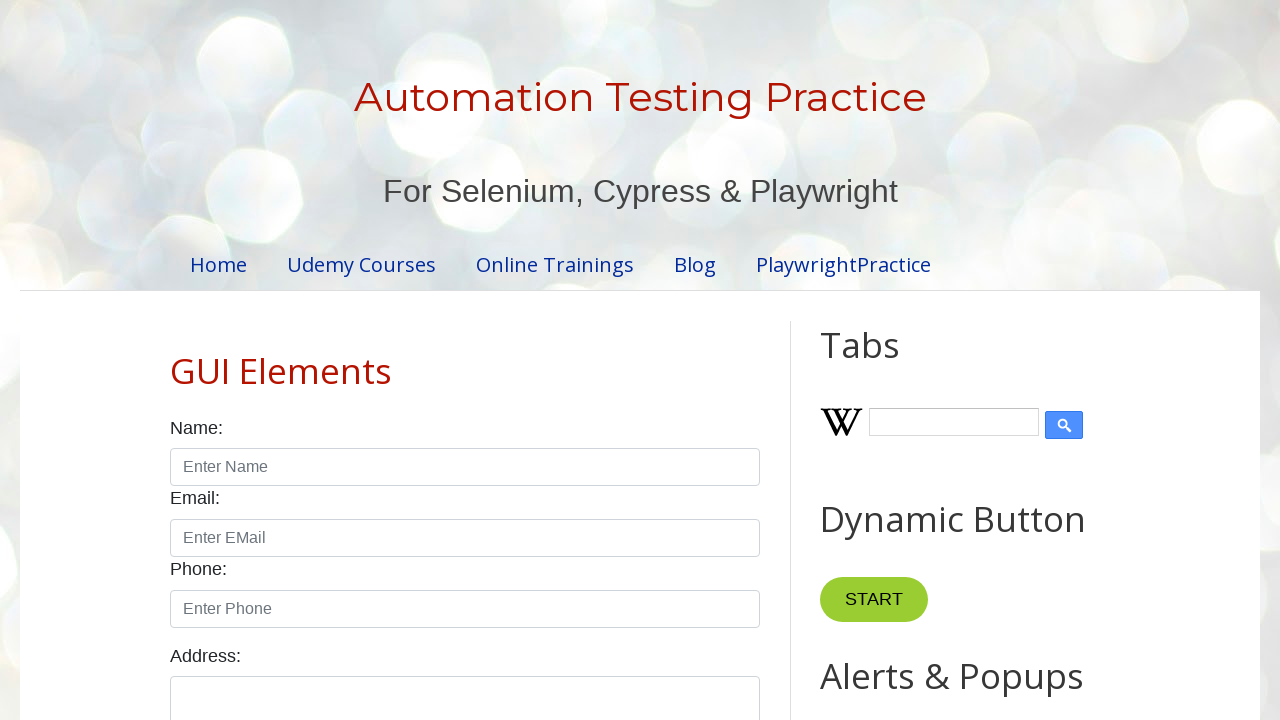

Navigated to test automation practice page
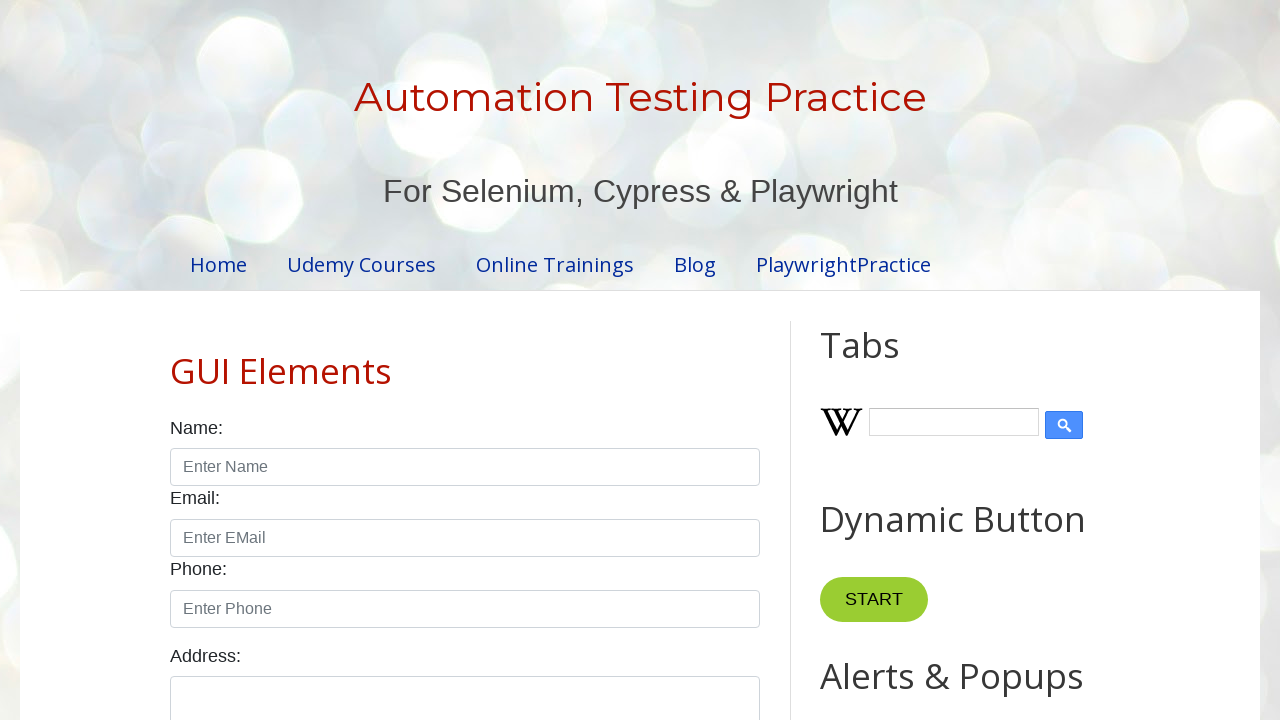

Located the 'Point Me' button element
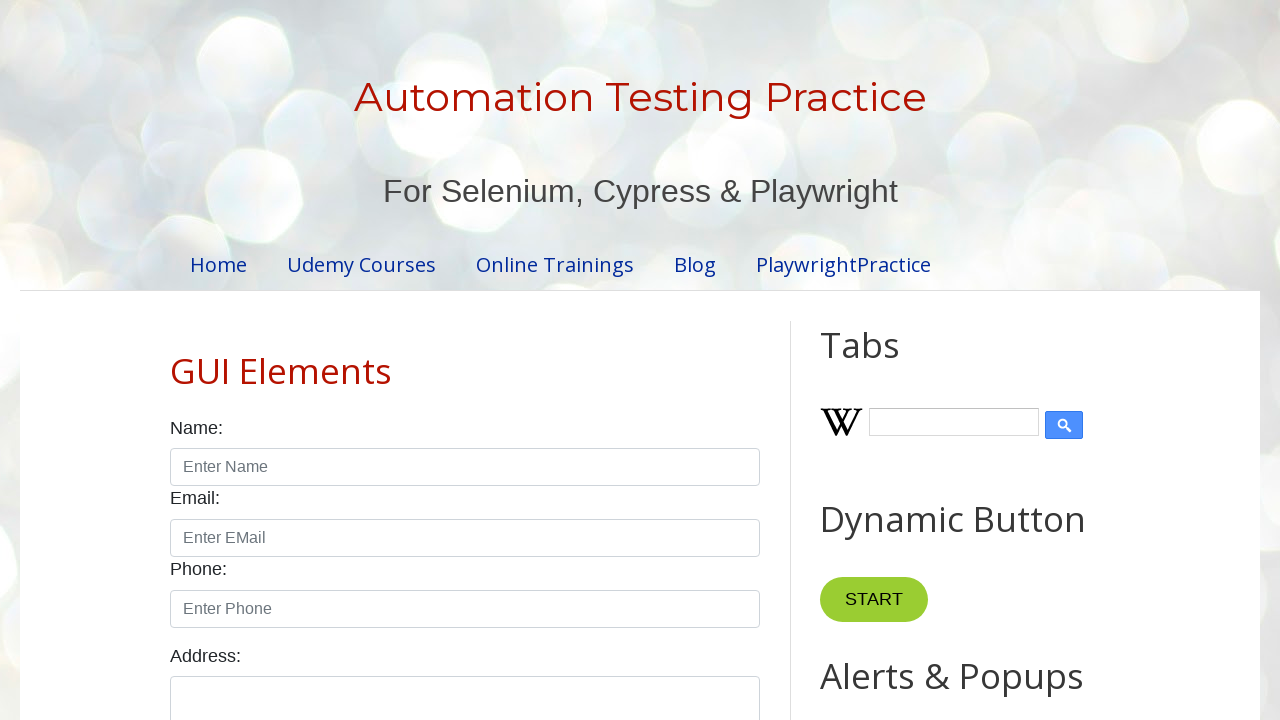

Hovered over the 'Point Me' button to test mouse hover action at (868, 360) on xpath=//button[normalize-space()='Point Me']
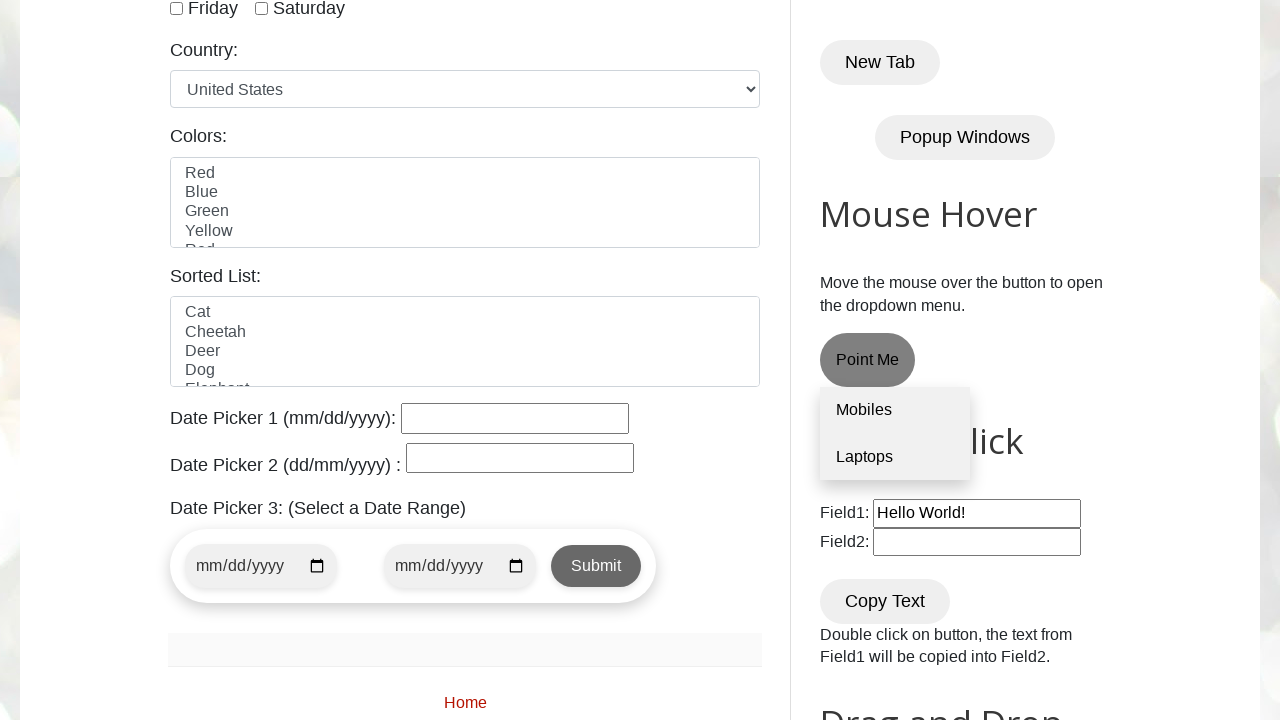

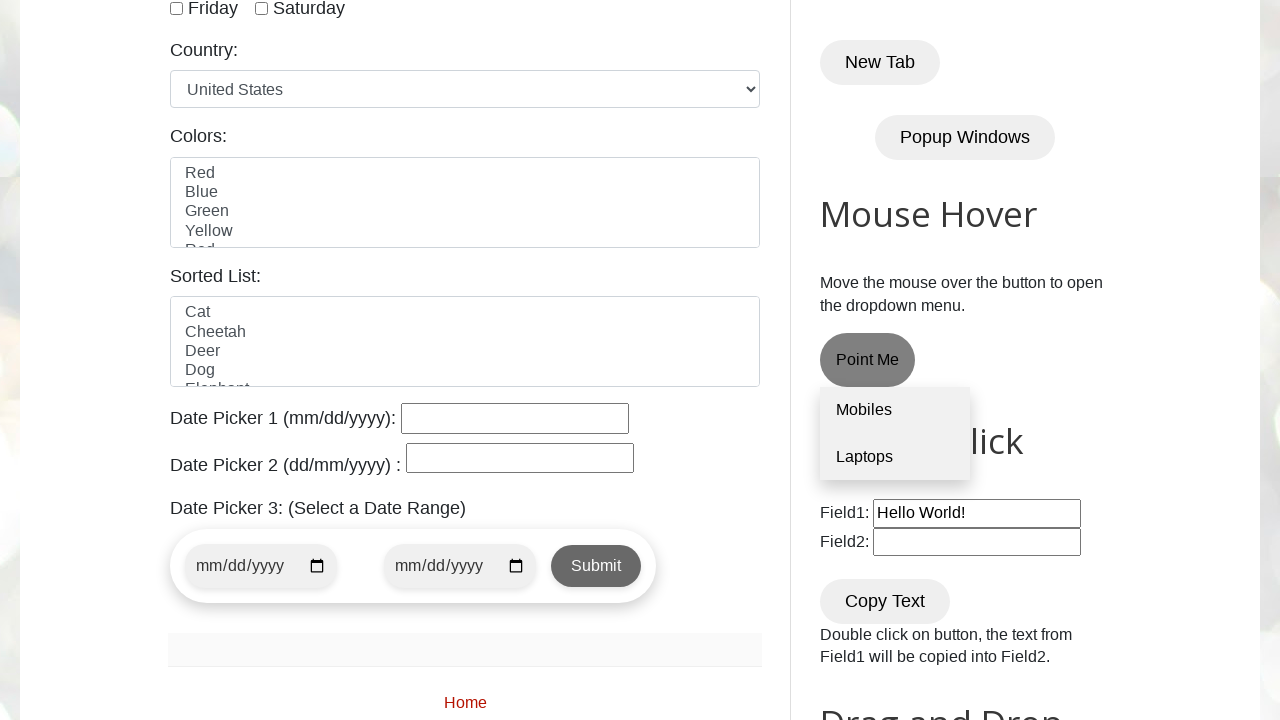